Navigates to Flipkart's homepage and waits for the page to fully load (network idle state)

Starting URL: https://www.flipkart.com

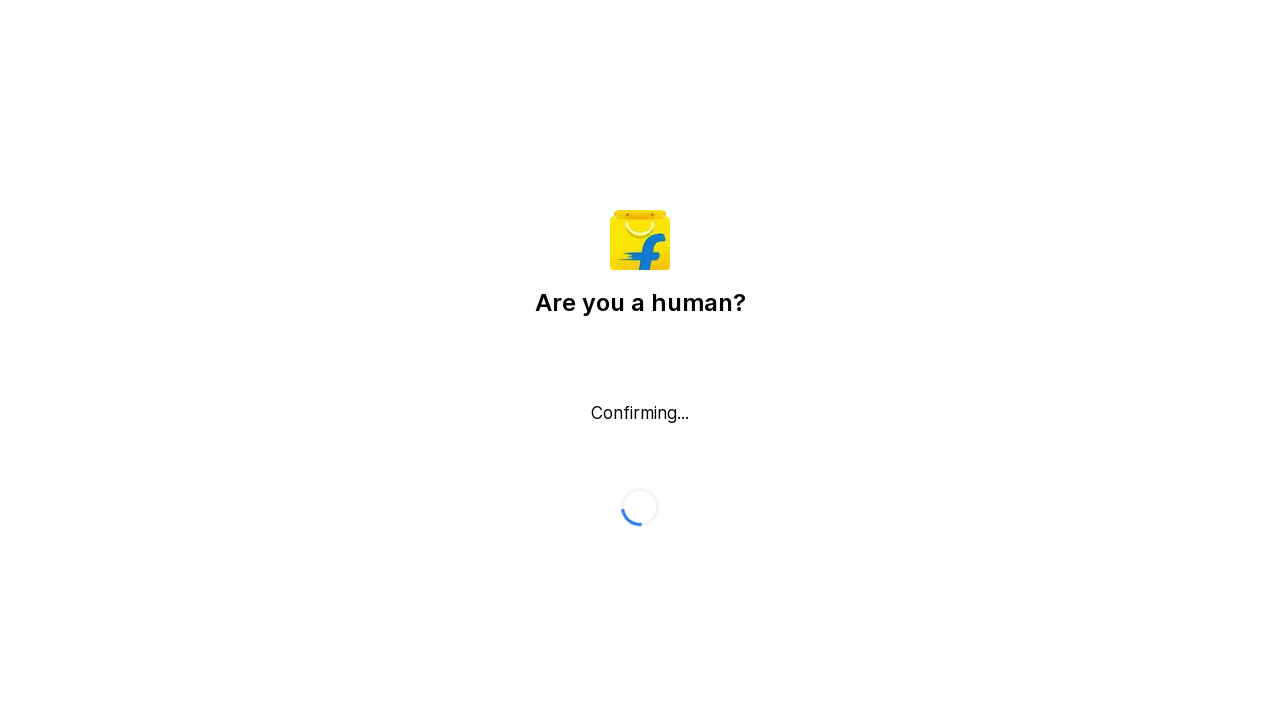

Navigated to Flipkart homepage
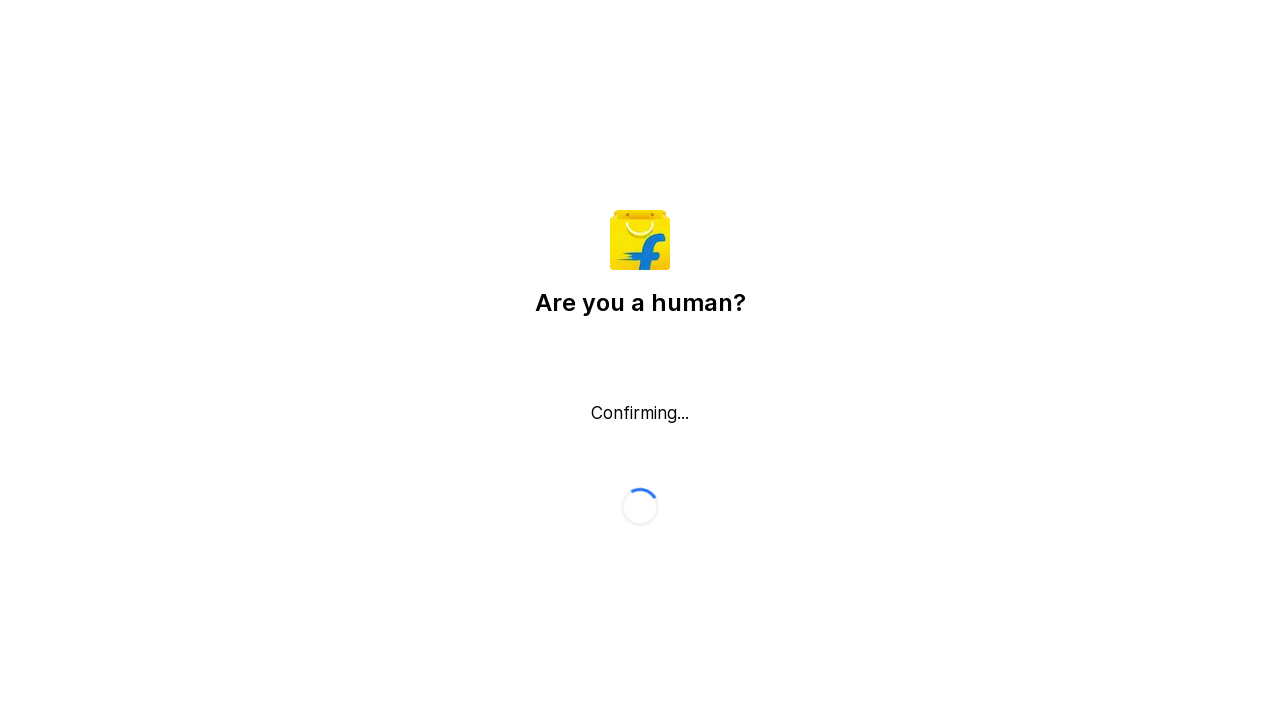

Page fully loaded - network idle state reached
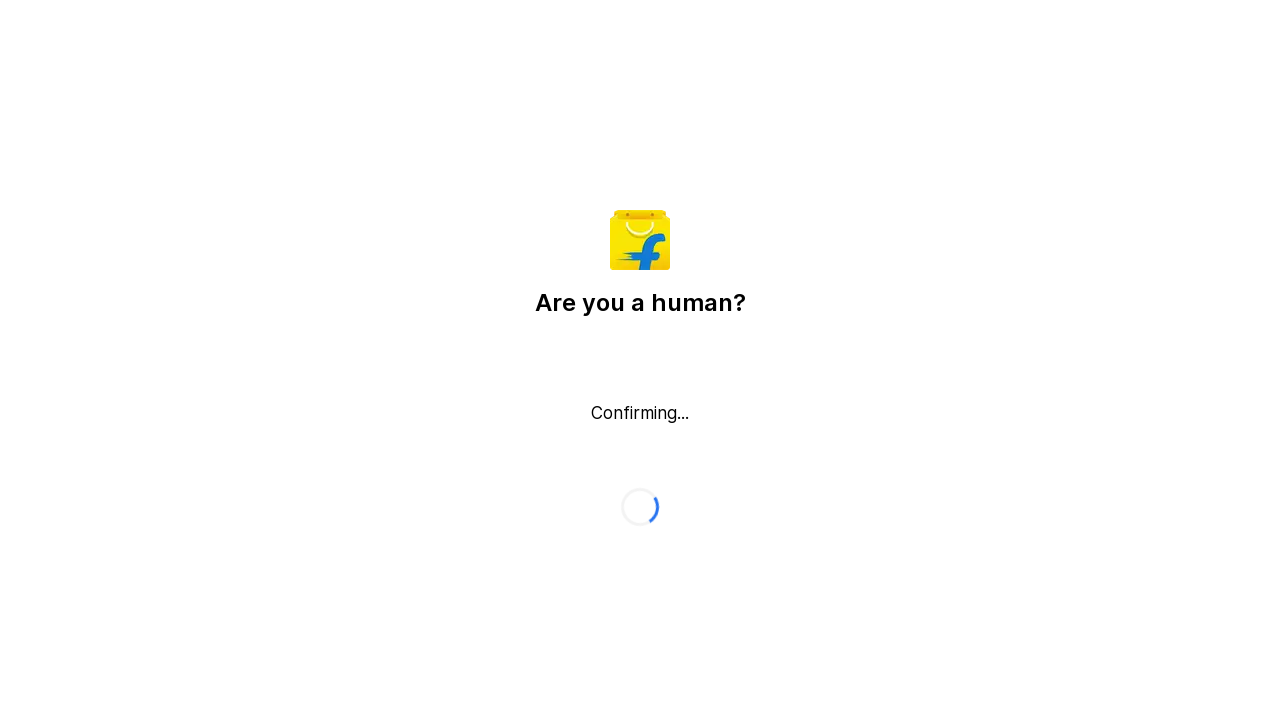

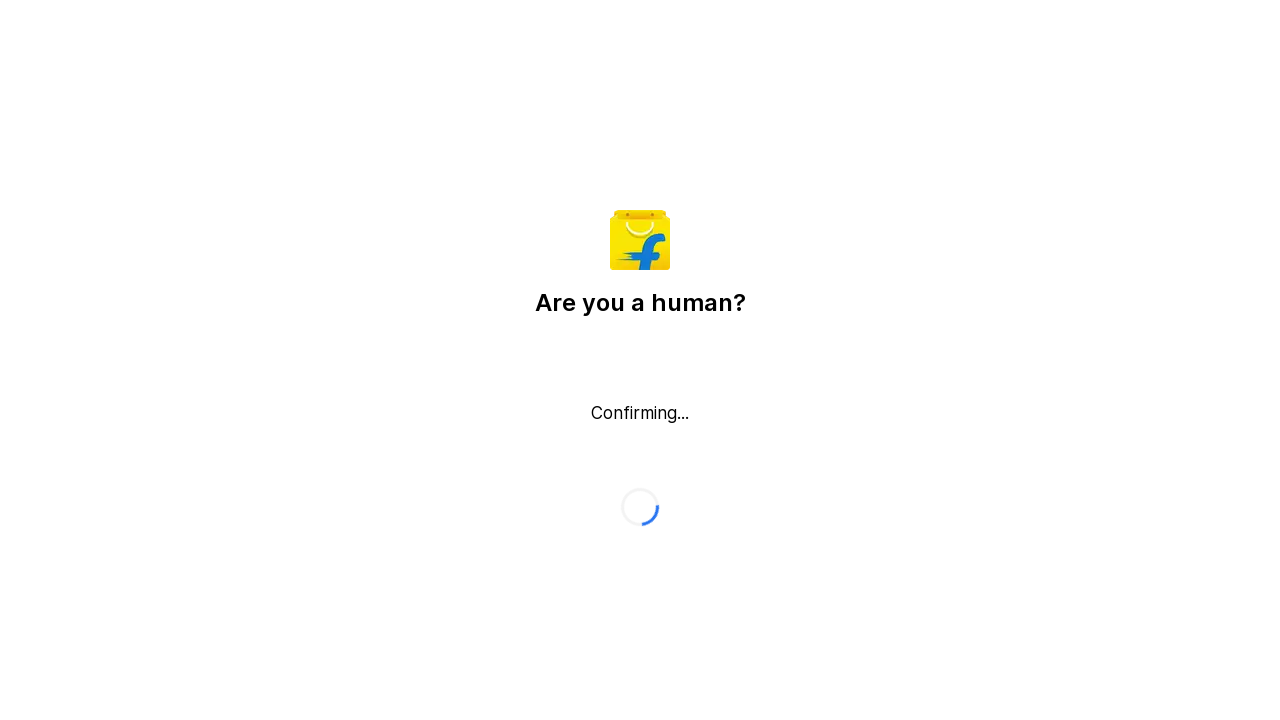